Verifies that the YouTube page loads correctly by checking the page title

Starting URL: https://www.youtube.com/

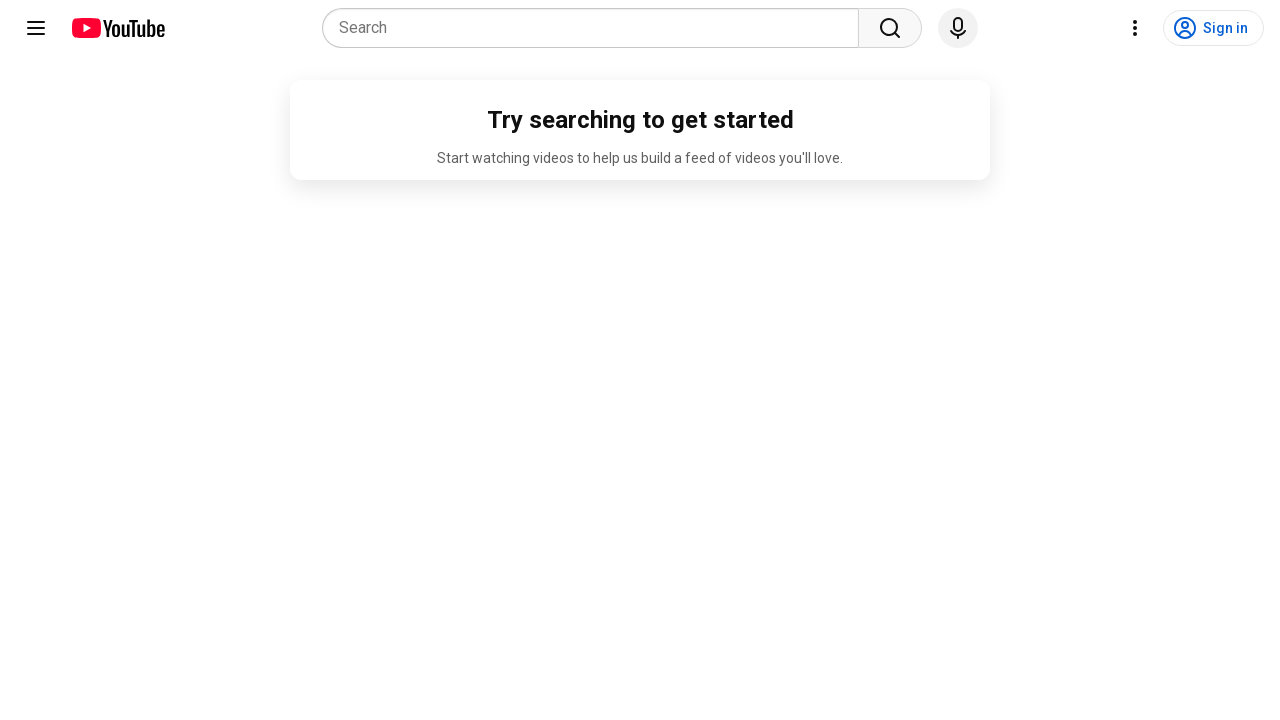

Navigated to YouTube homepage
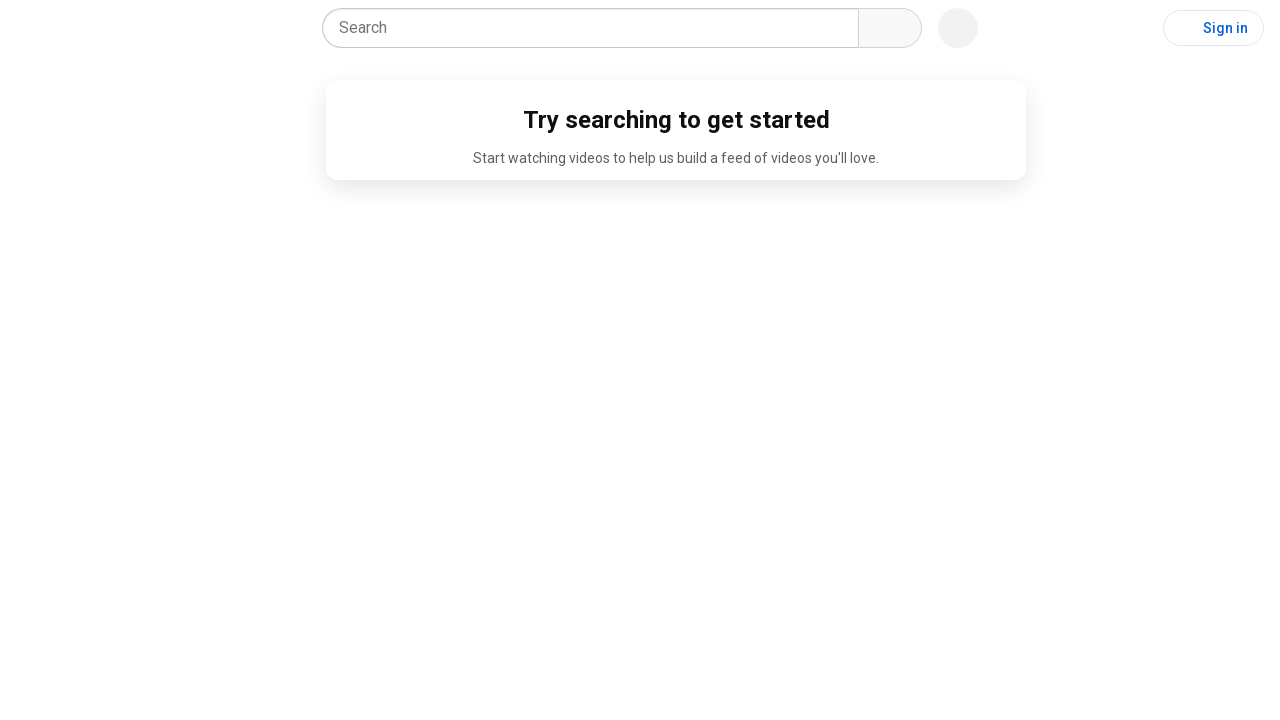

Retrieved page title: YouTube
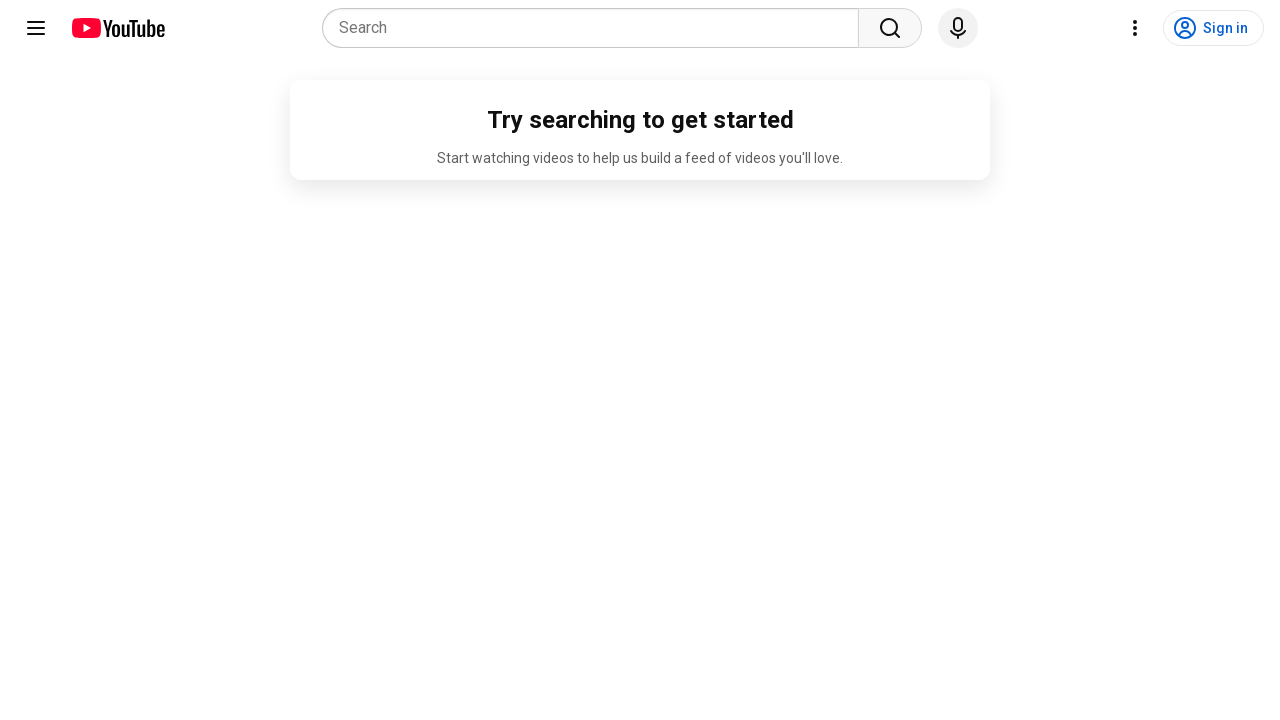

Printed page title to console
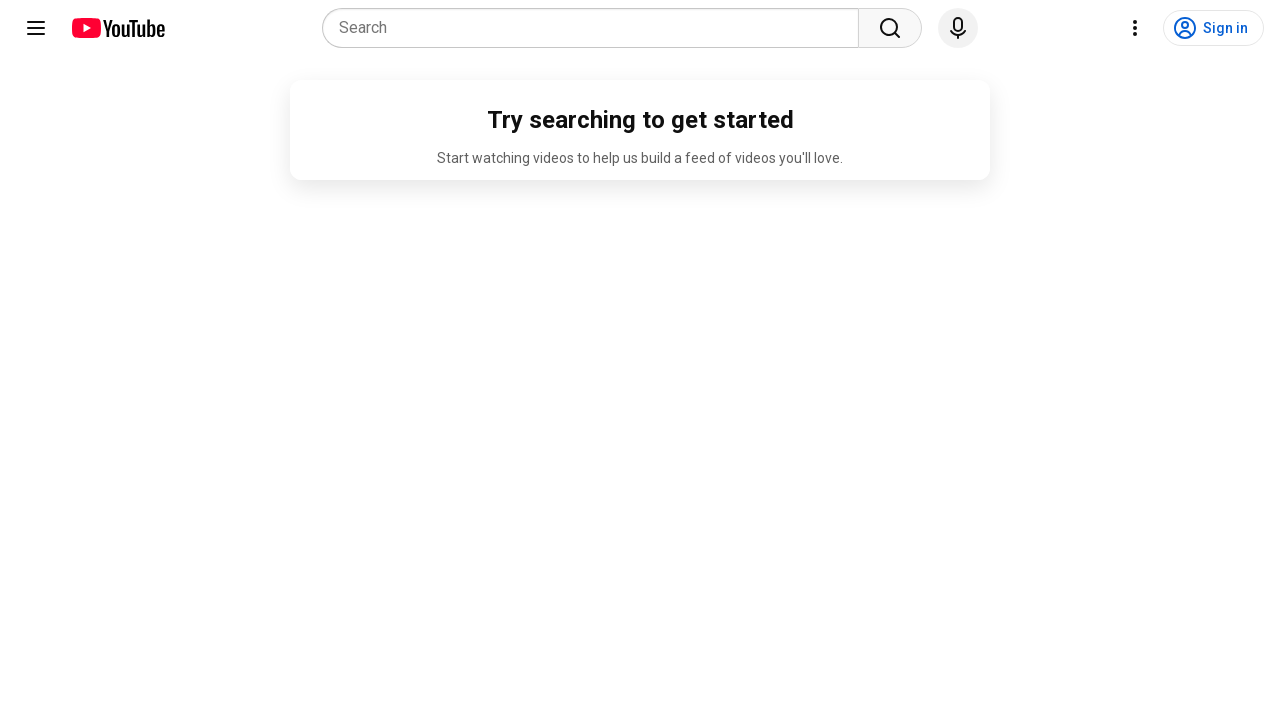

Verified that page title contains 'YouTube'
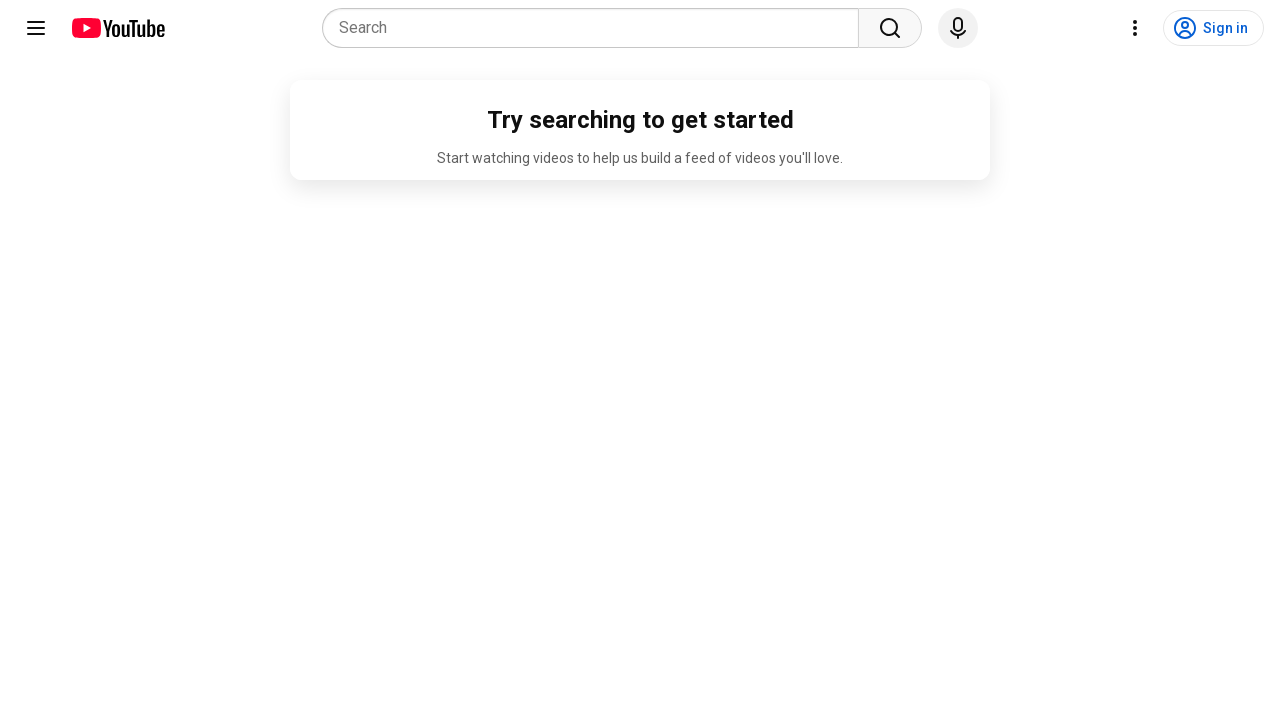

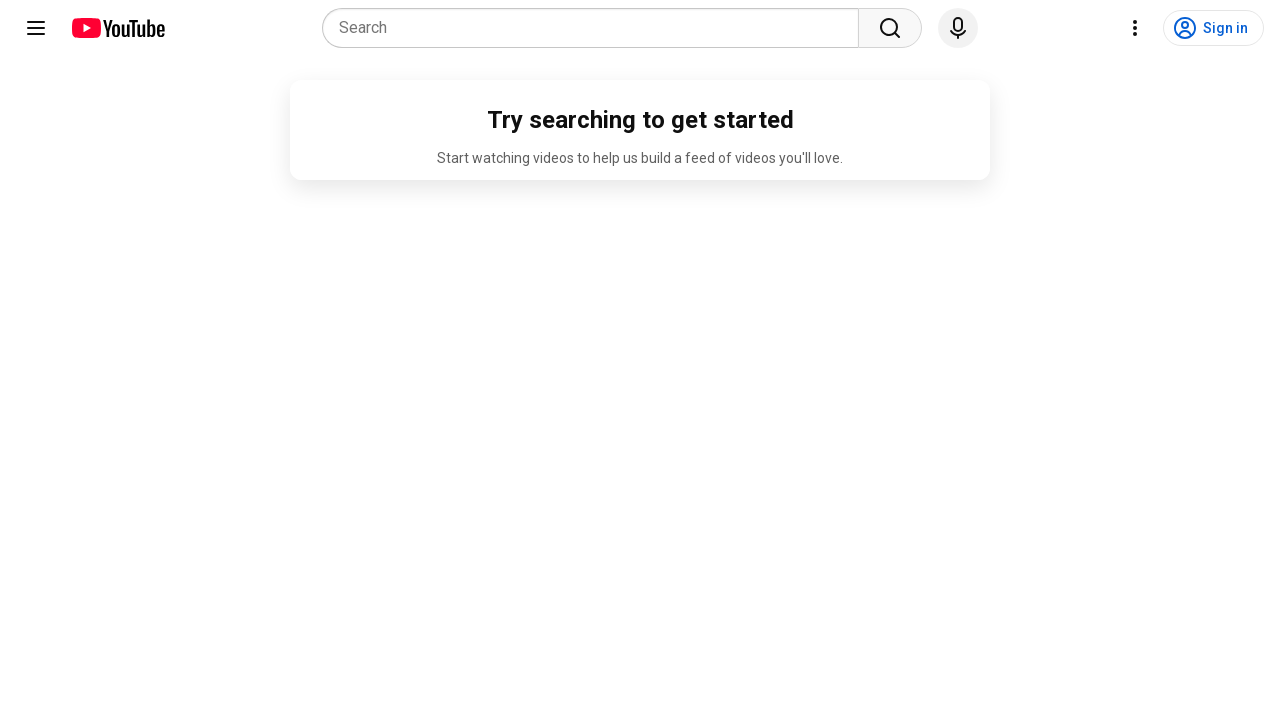